Tests an explicit wait scenario where the script waits for a price to change to $100, then clicks a book button, calculates a value based on displayed input, enters the calculated result, and submits the form.

Starting URL: http://suninjuly.github.io/explicit_wait2.html

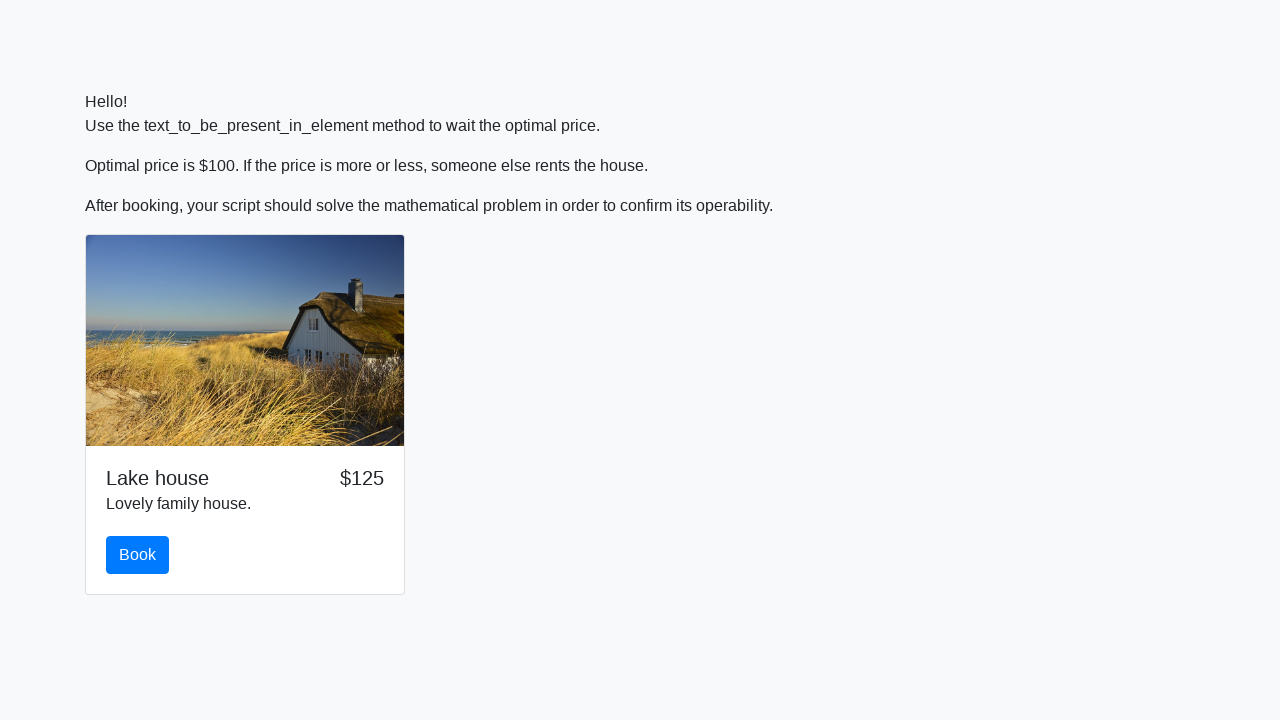

Waited for price to change to $100
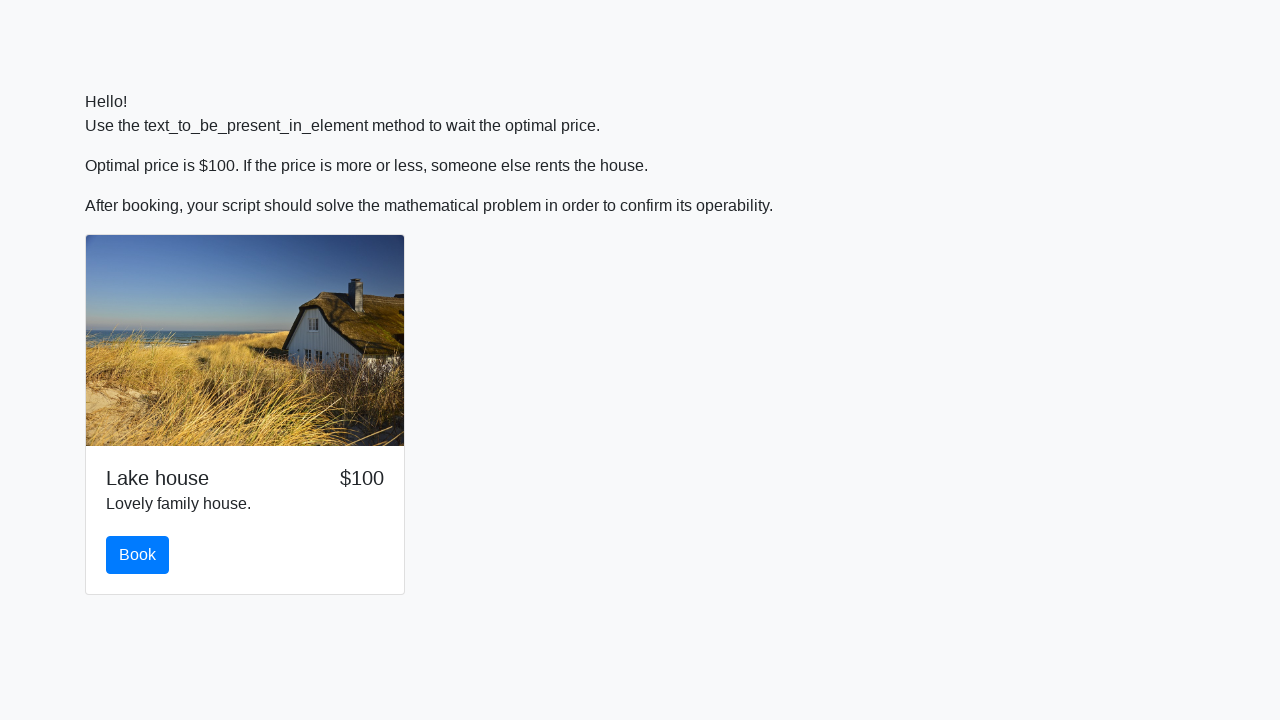

Clicked the book button at (138, 555) on #book
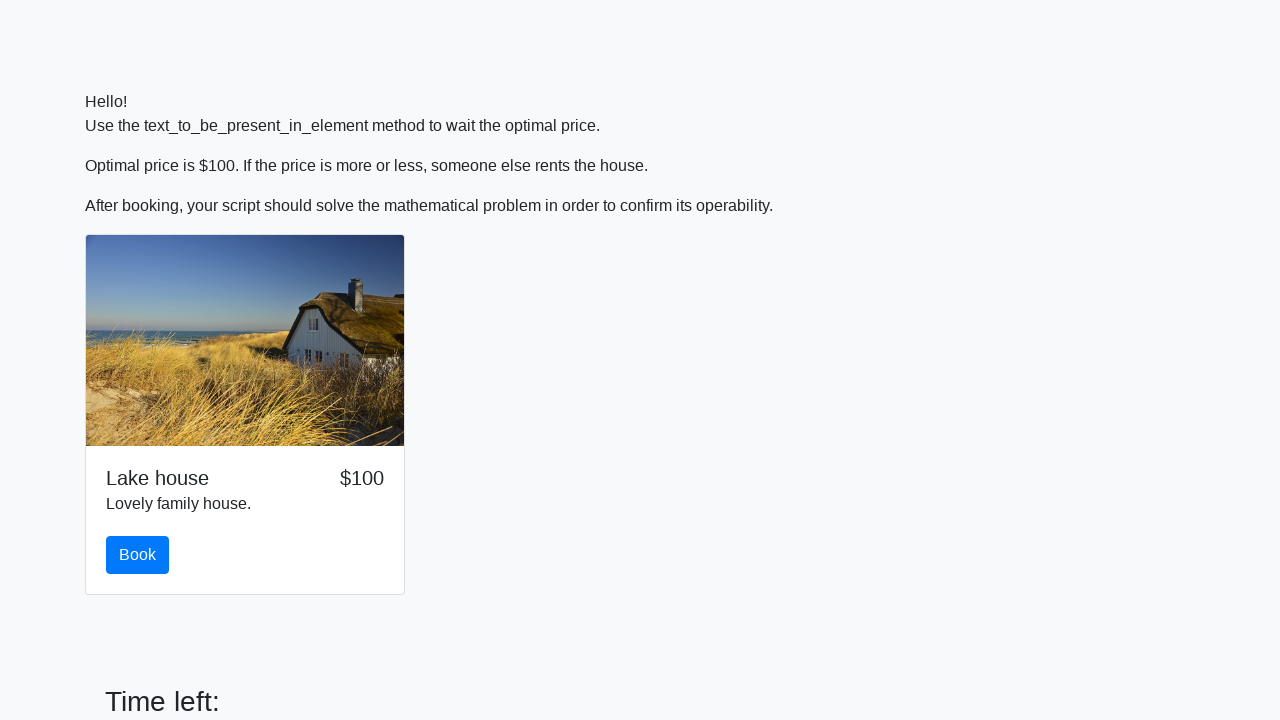

Retrieved input value: 589
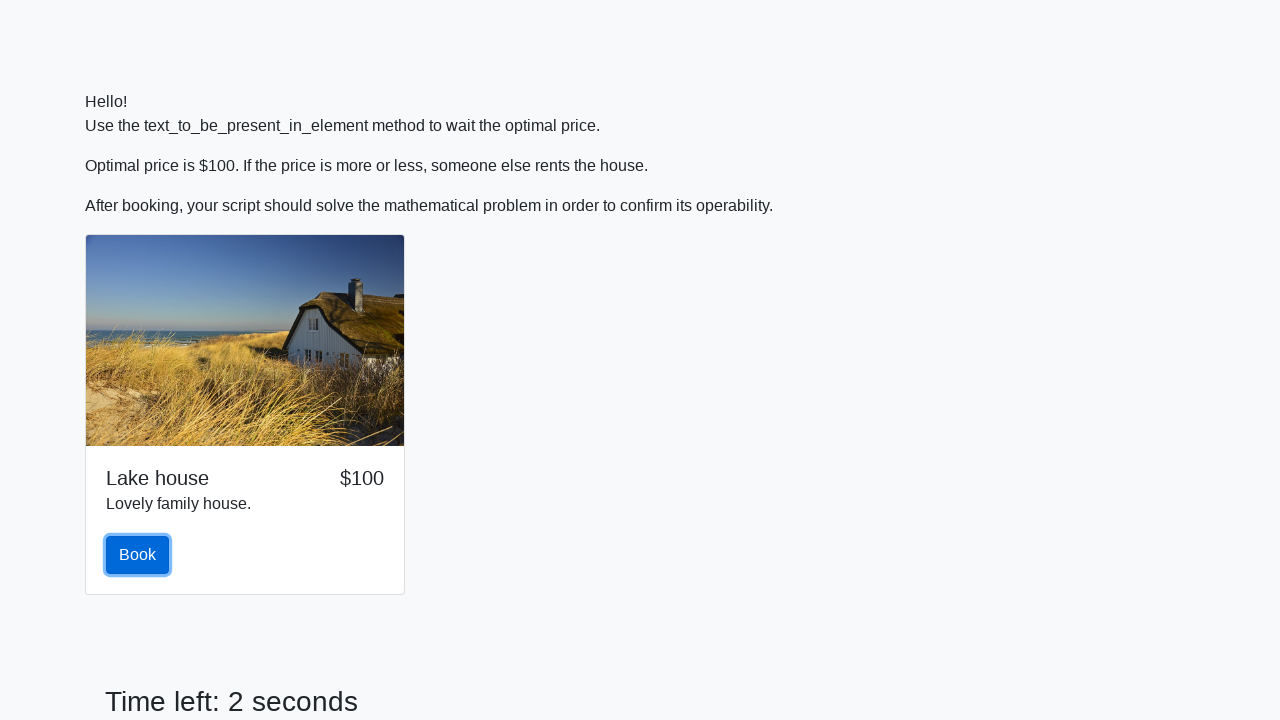

Calculated result: 2.4837241076349894
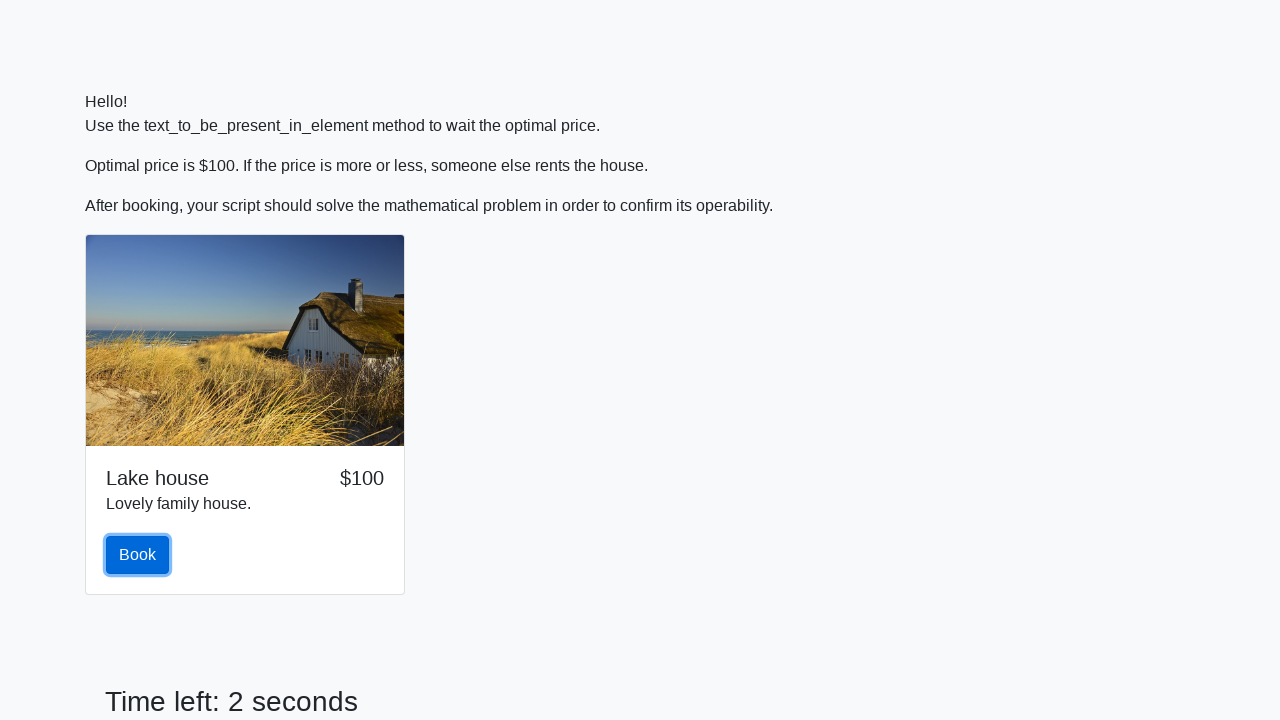

Entered calculated value in input field: 2.4837241076349894 on input
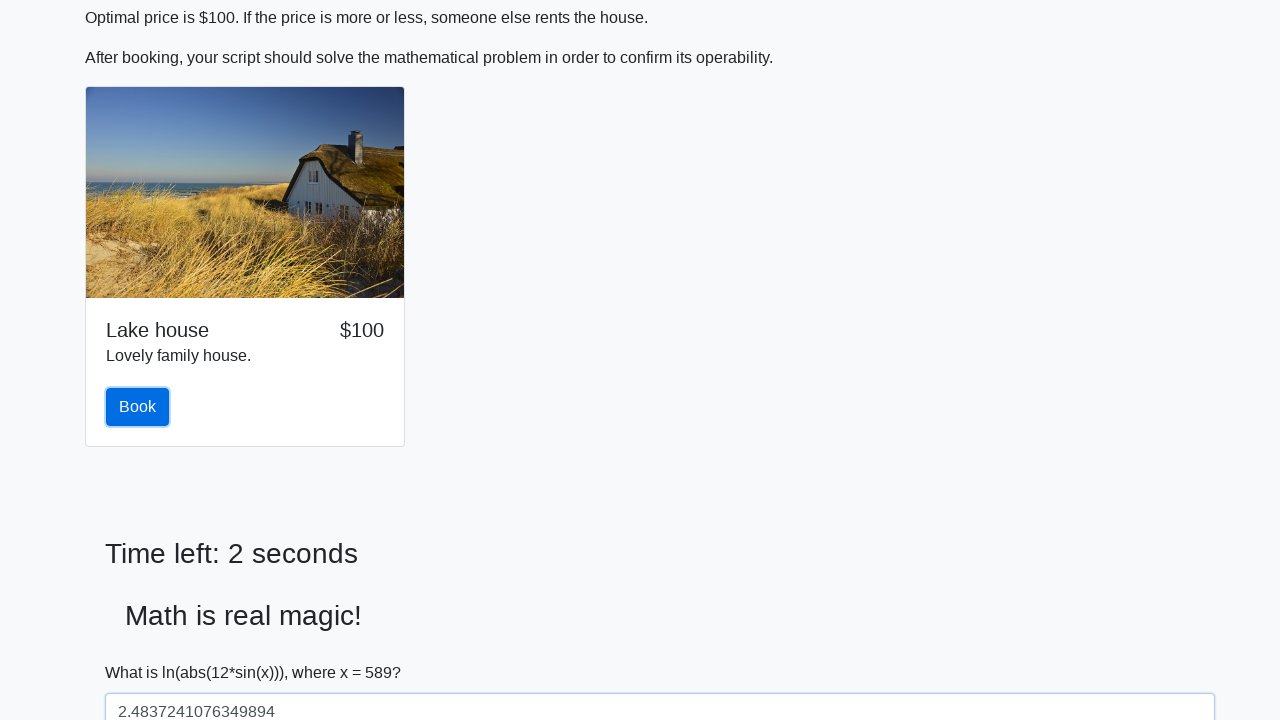

Clicked the Submit button at (143, 651) on xpath=//button[text()='Submit']
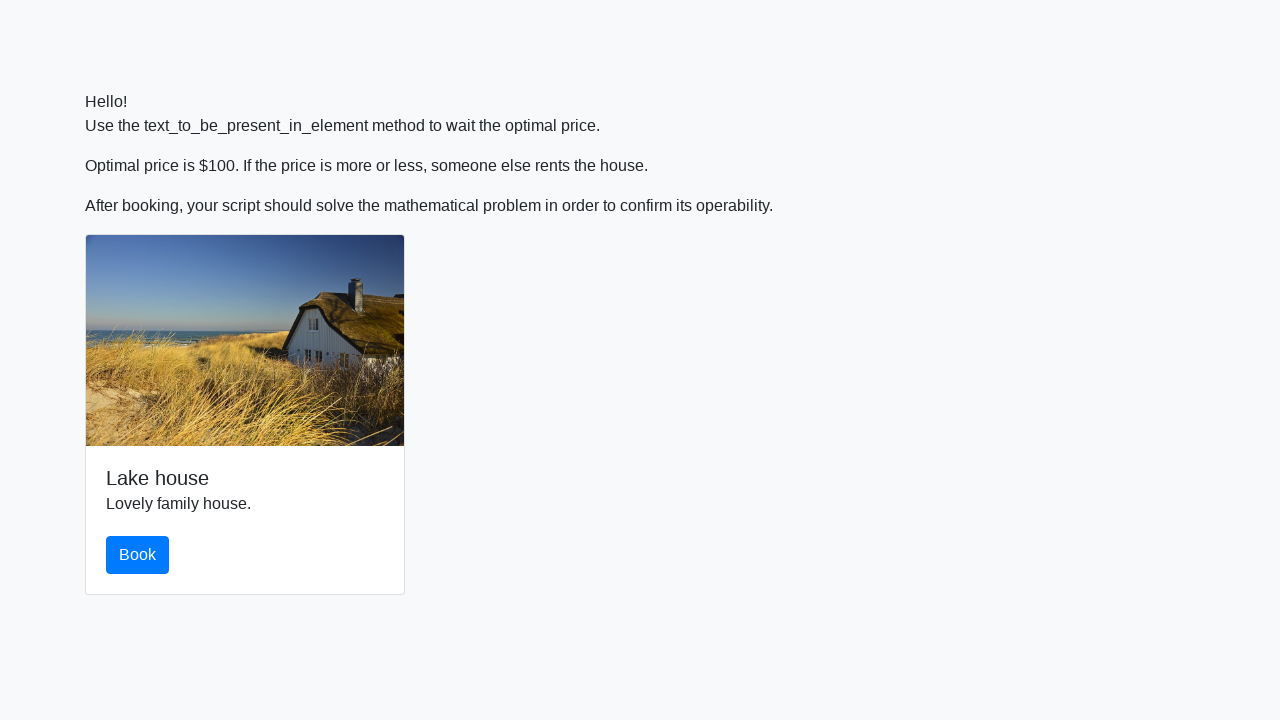

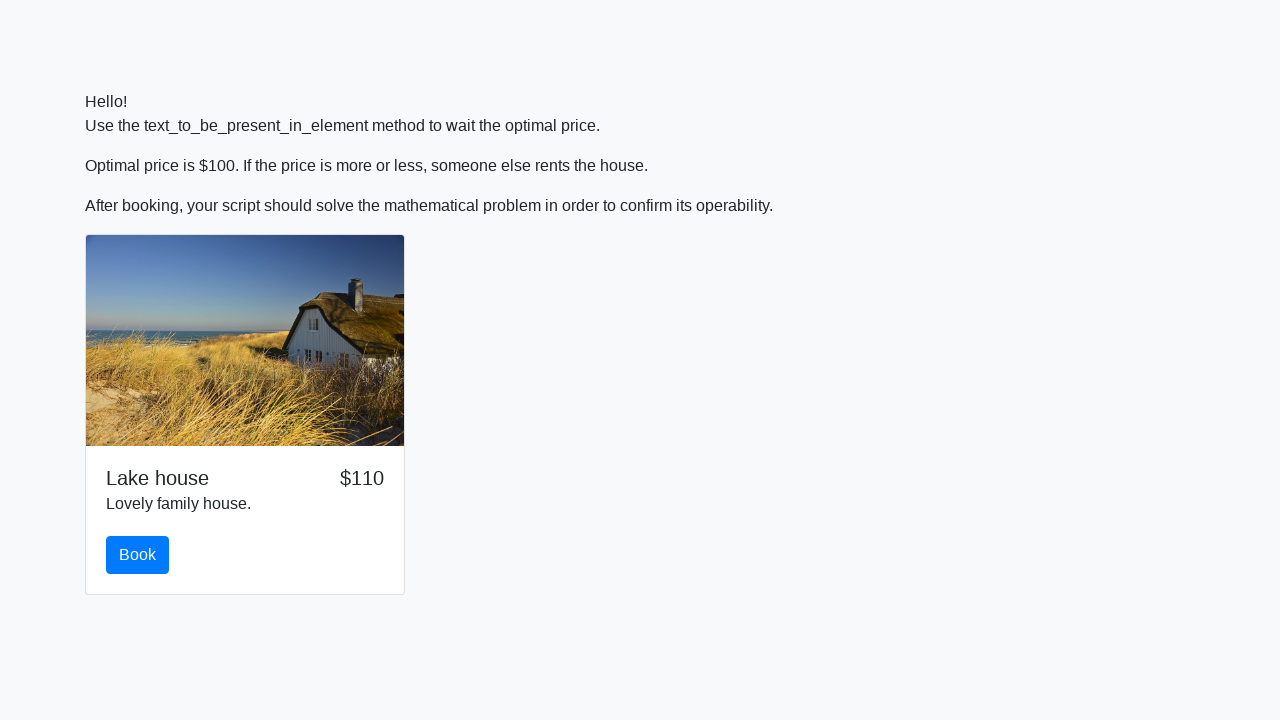